Tests the search functionality on nourishstore.in by clicking the search bar, entering a product name, and clicking on a search result to navigate to the product page.

Starting URL: https://nourishstore.in/

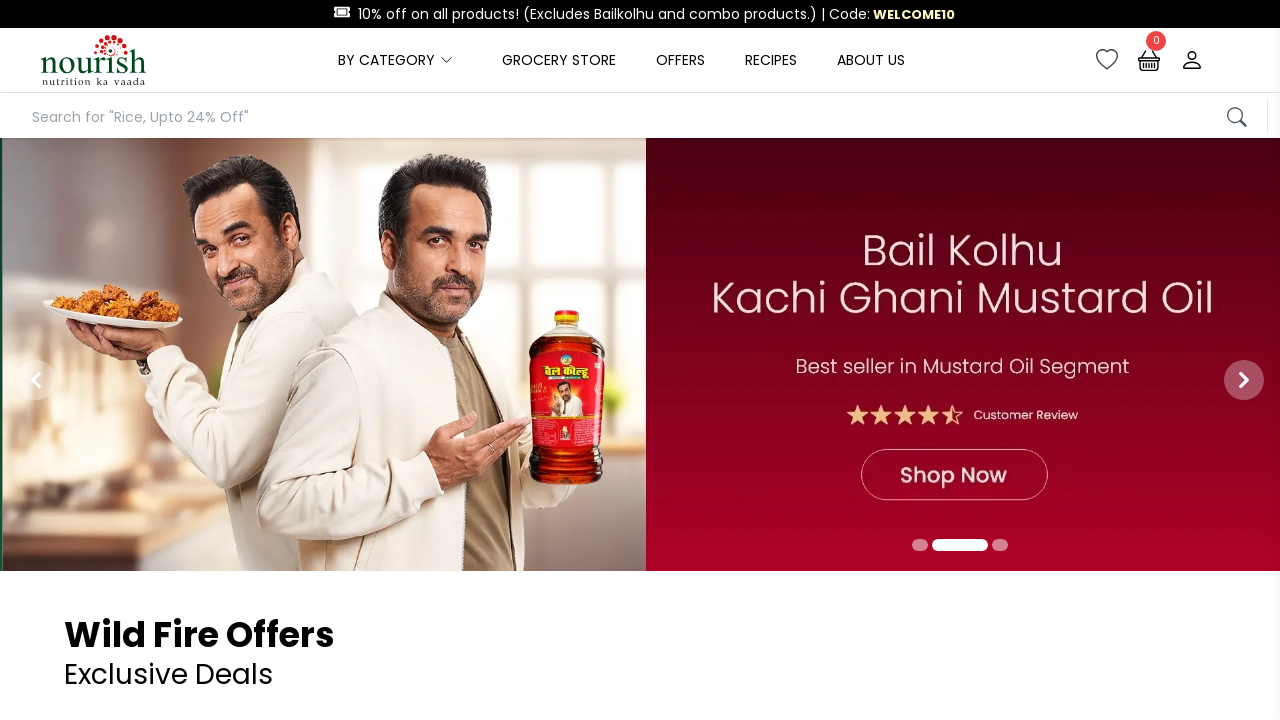

Search bar element loaded
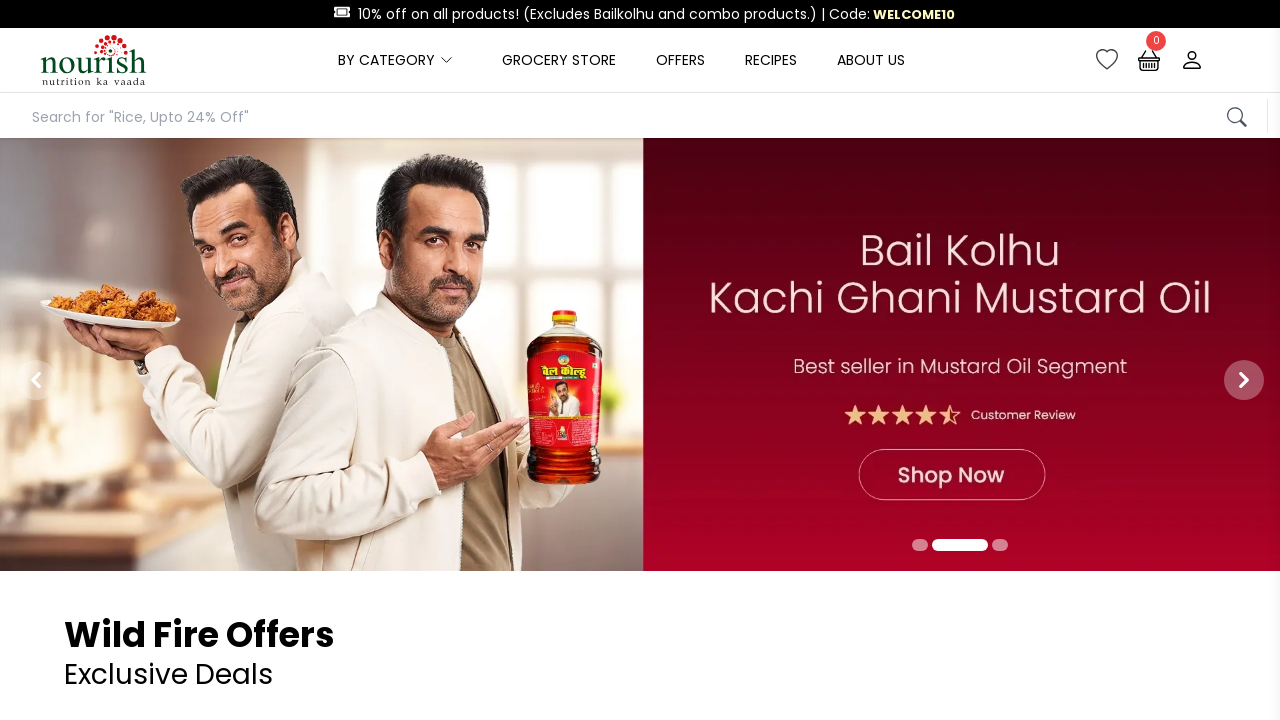

Clicked on the search bar at (640, 116) on xpath=/html/body/header/nav/div[3]
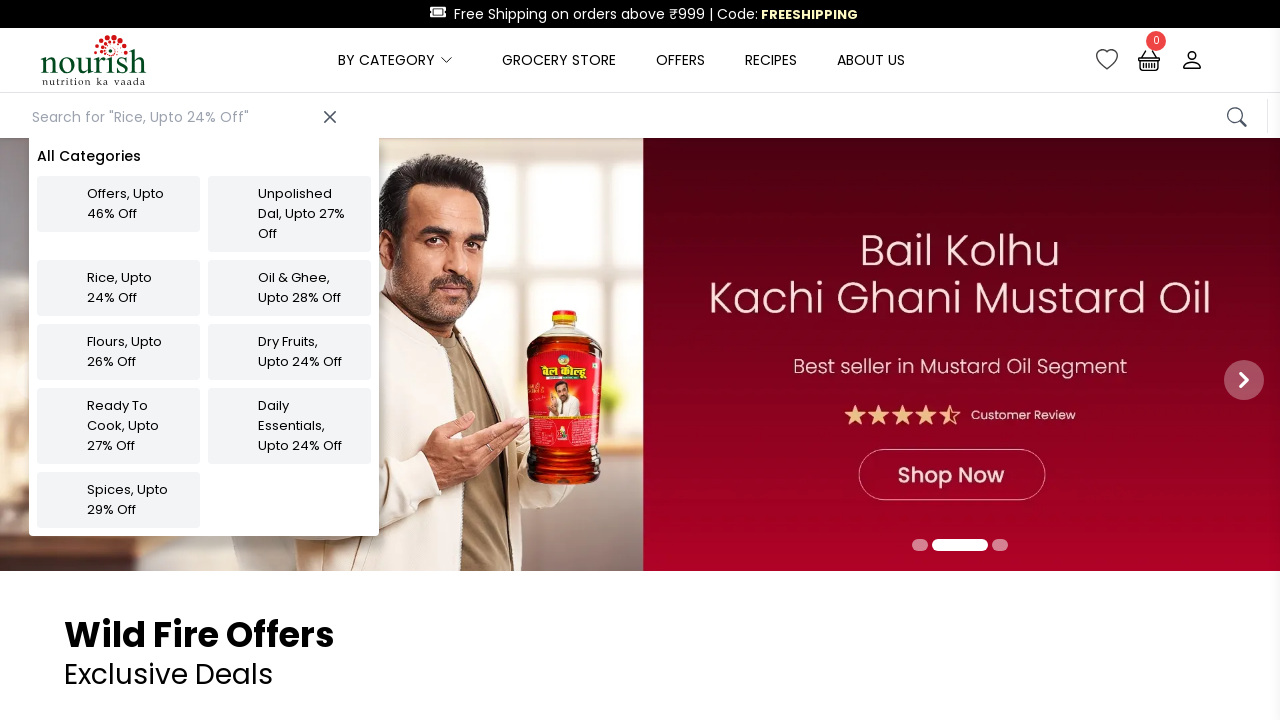

Search input field loaded
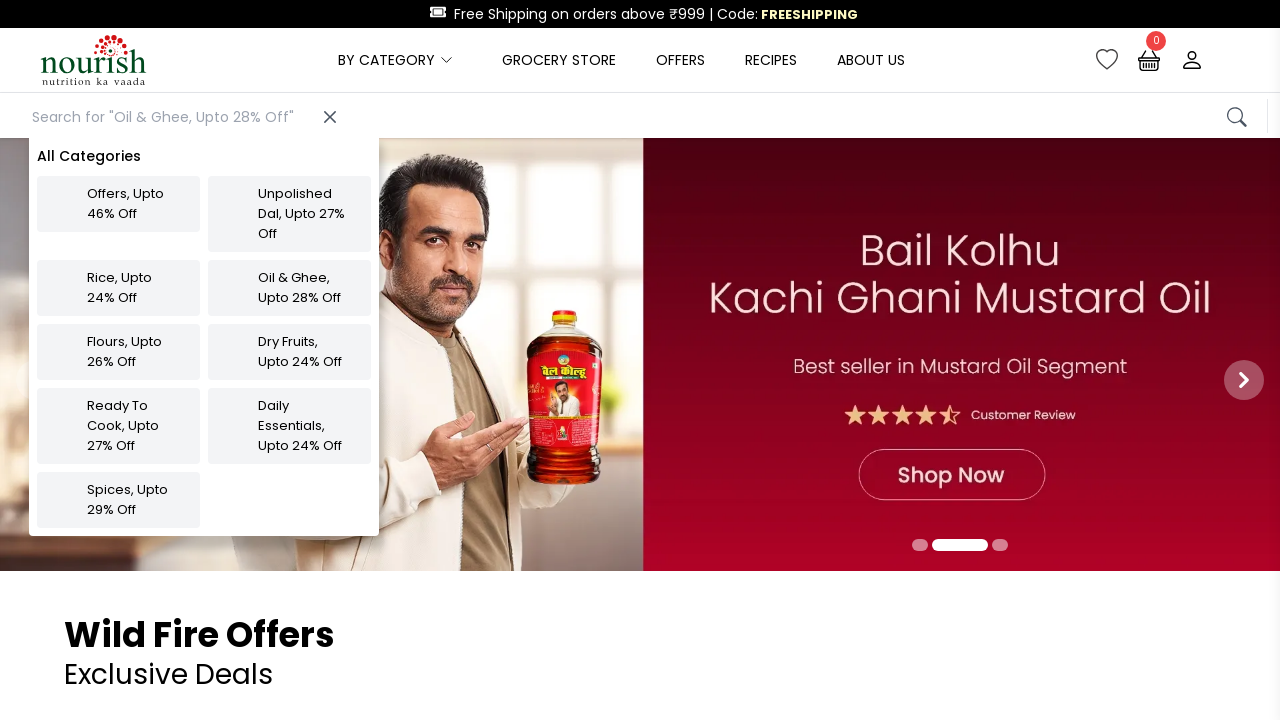

Entered 'arhar' in search field on #autocompleteInput
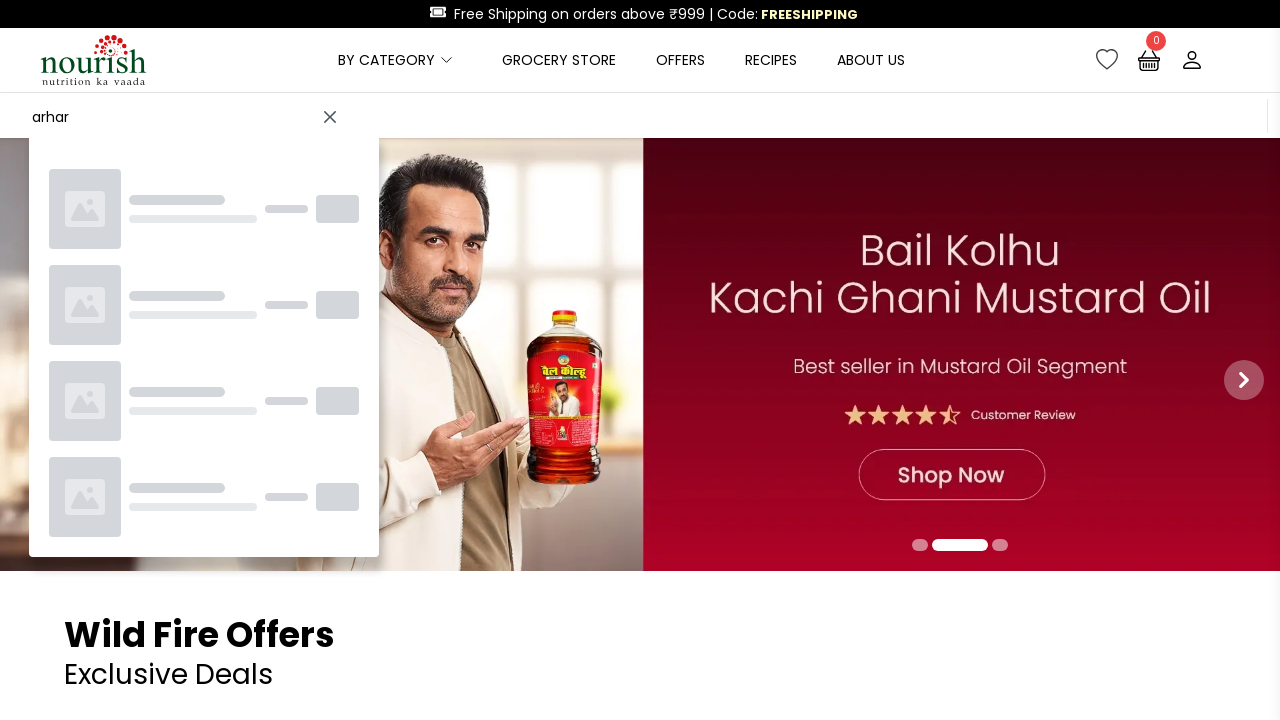

Search results appeared for 'arhar'
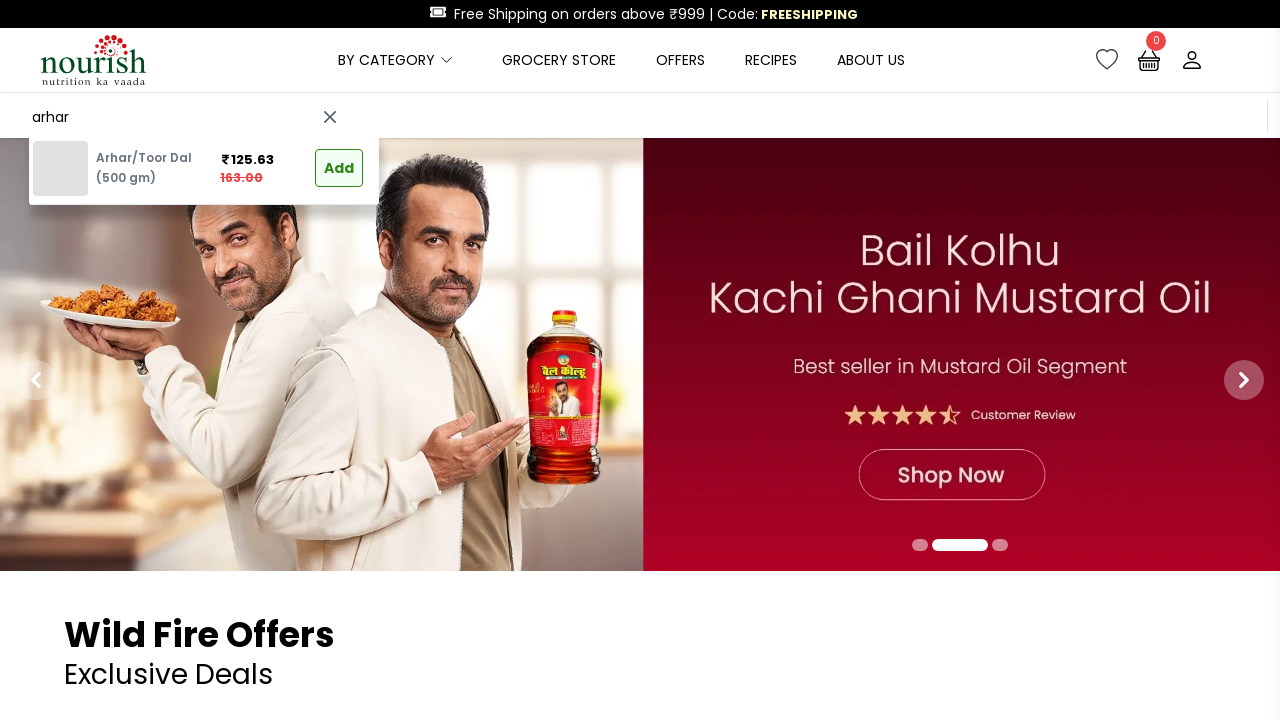

Clicked on the first search result product at (156, 158) on xpath=/html/body/header/nav/div[3]/div/div/div[2]/div/ul/div/div/div/a/p[1]
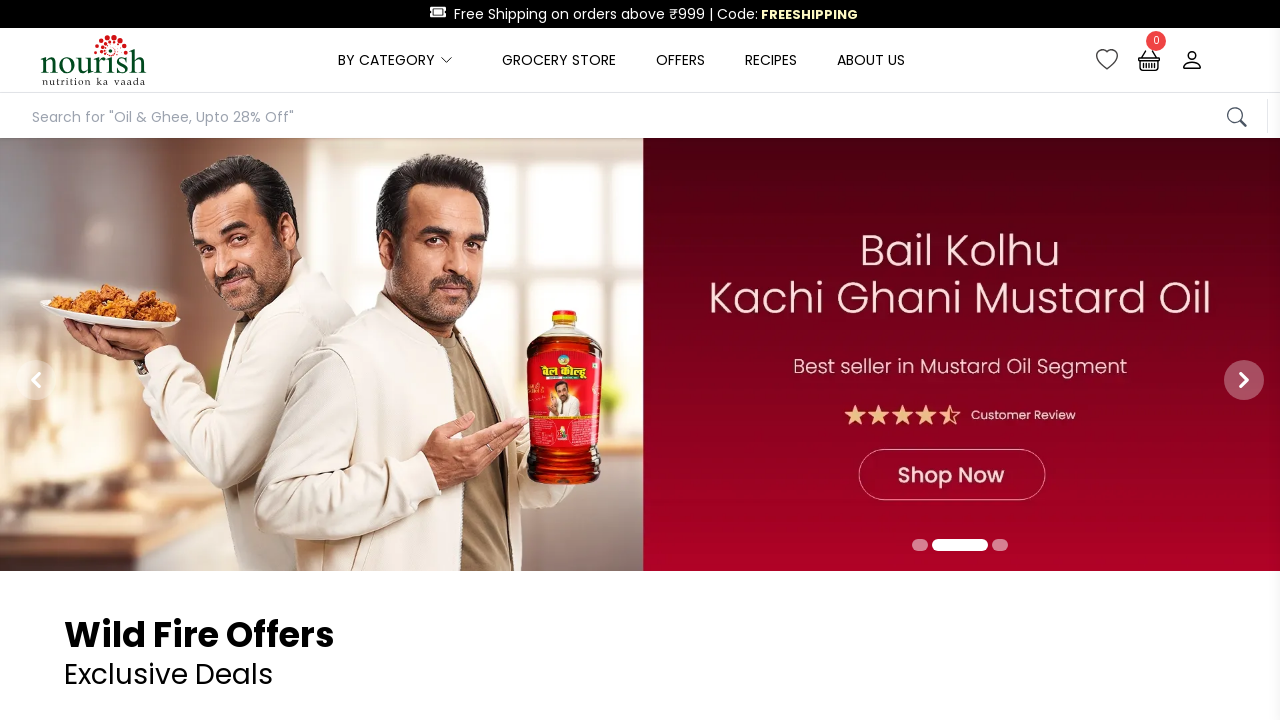

Product page loaded successfully
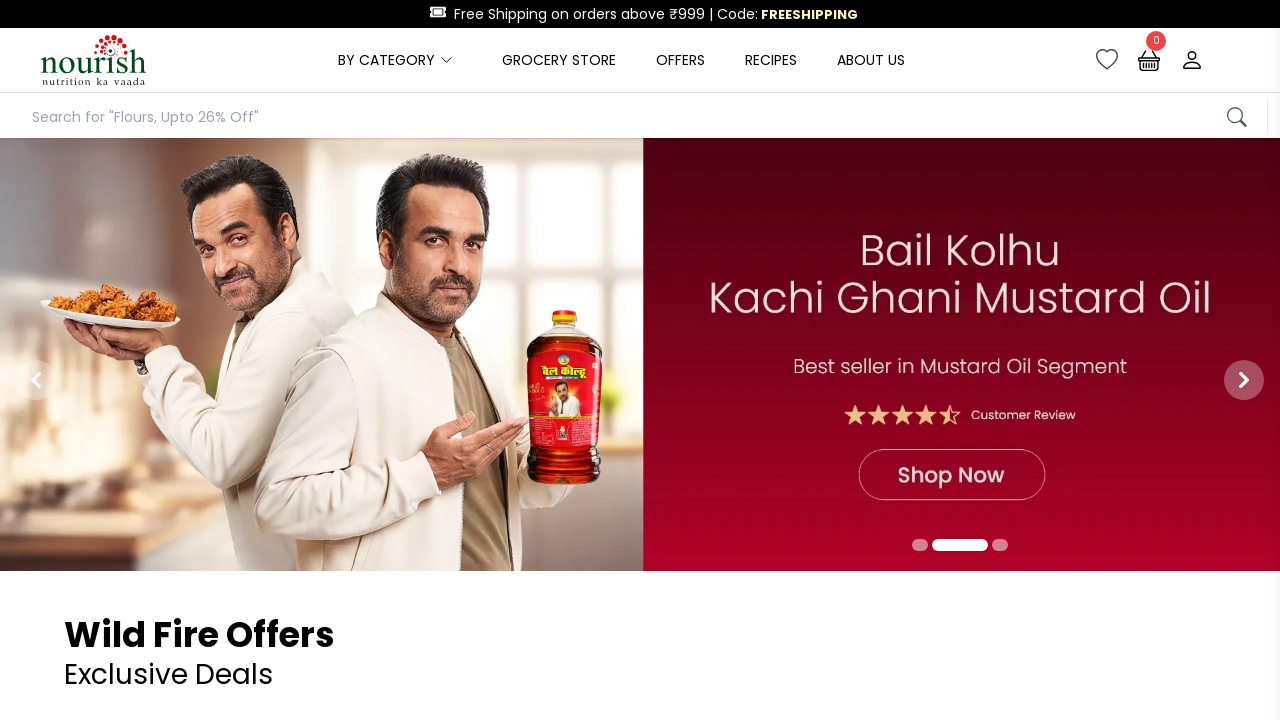

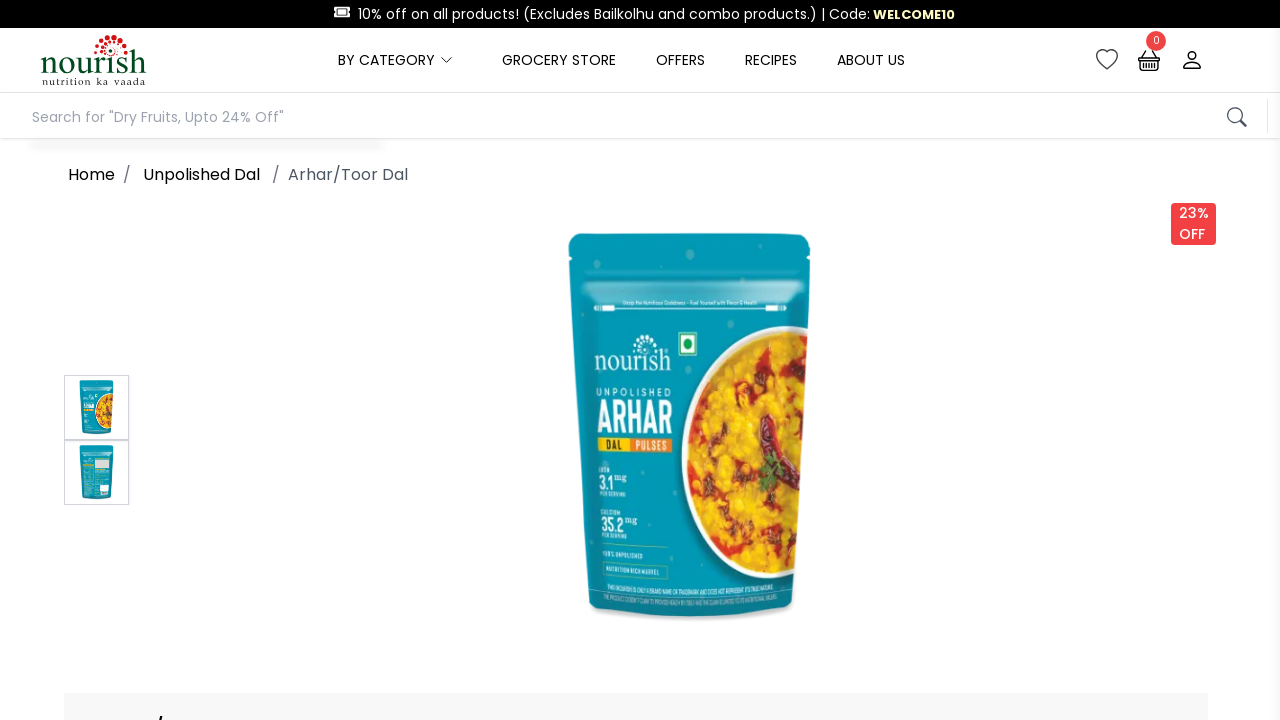